Tests table sorting functionality by clicking the Due column header twice and verifying the column data is sorted in descending order using CSS pseudo-class selectors.

Starting URL: http://the-internet.herokuapp.com/tables

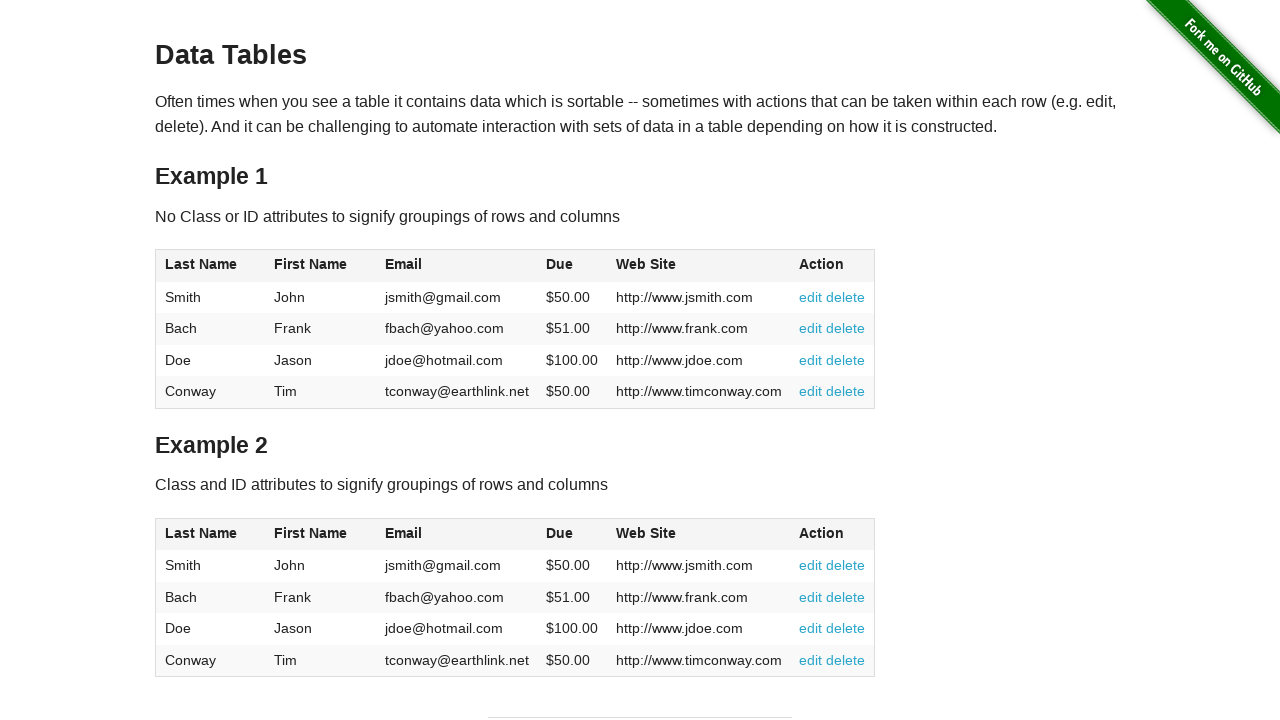

Clicked Due column header (4th column) first time at (572, 266) on #table1 thead tr th:nth-of-type(4)
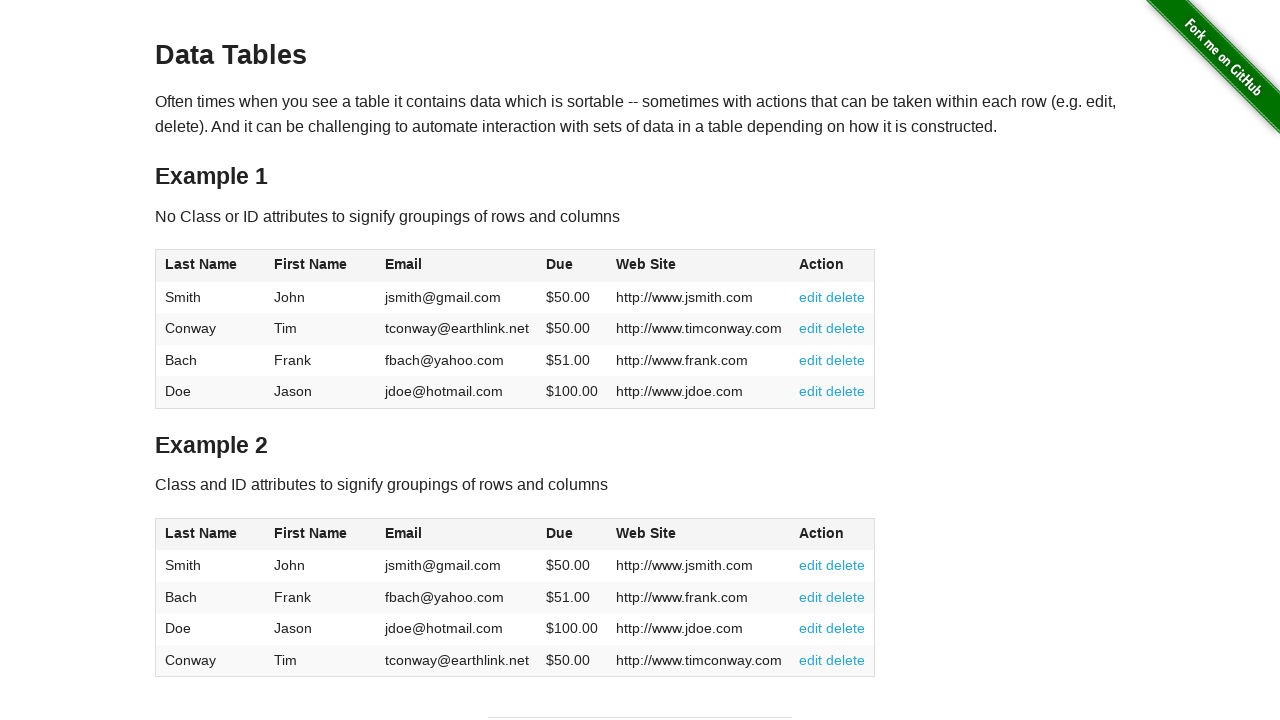

Clicked Due column header (4th column) second time to sort descending at (572, 266) on #table1 thead tr th:nth-of-type(4)
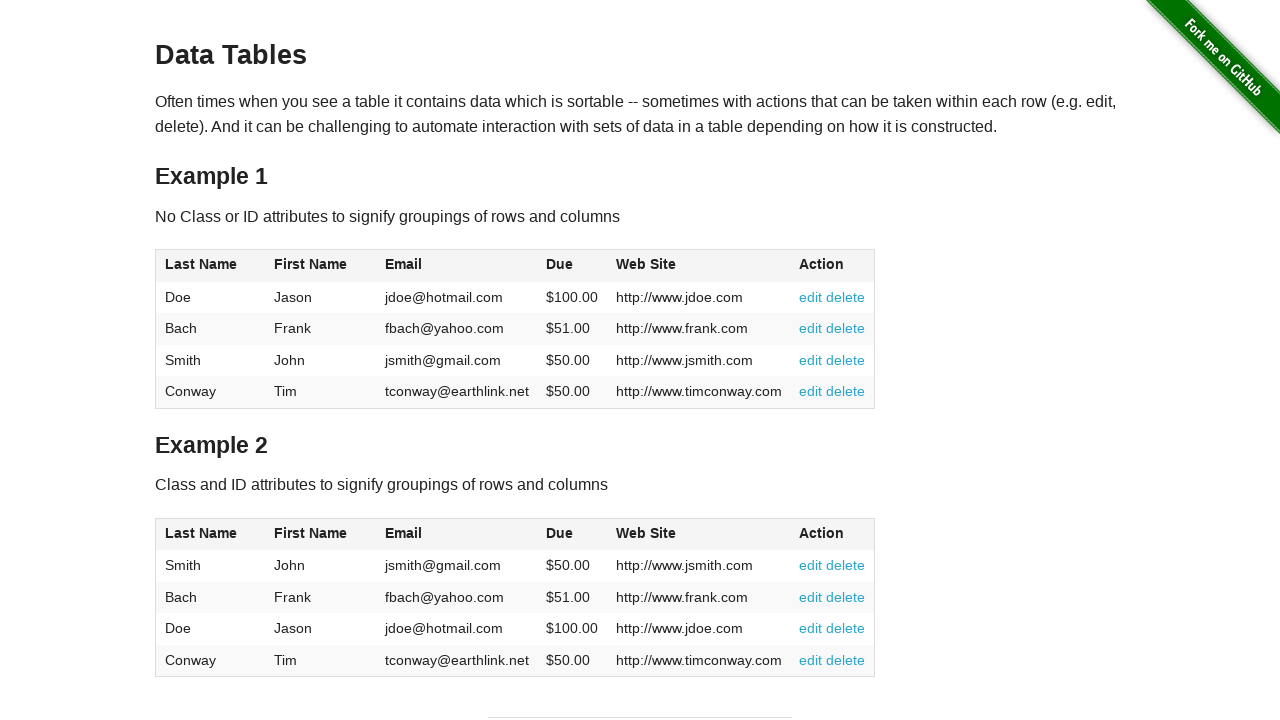

Table loaded and Due column data is now sorted in descending order
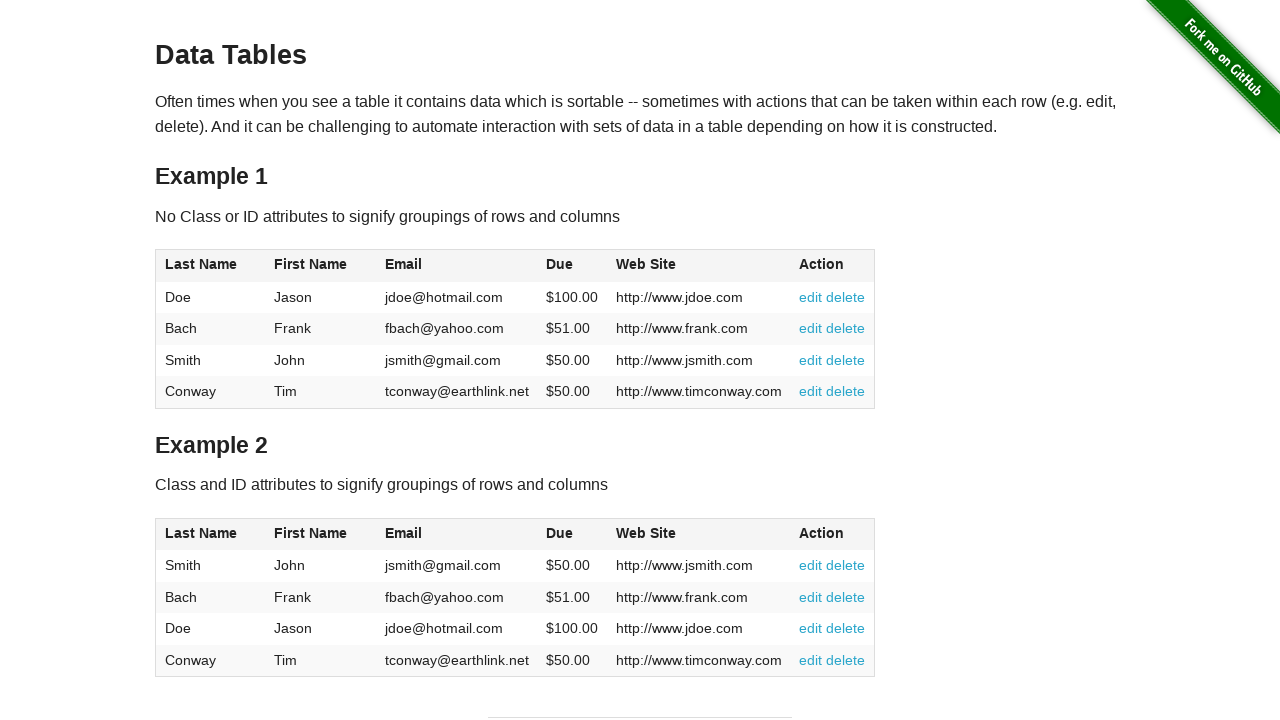

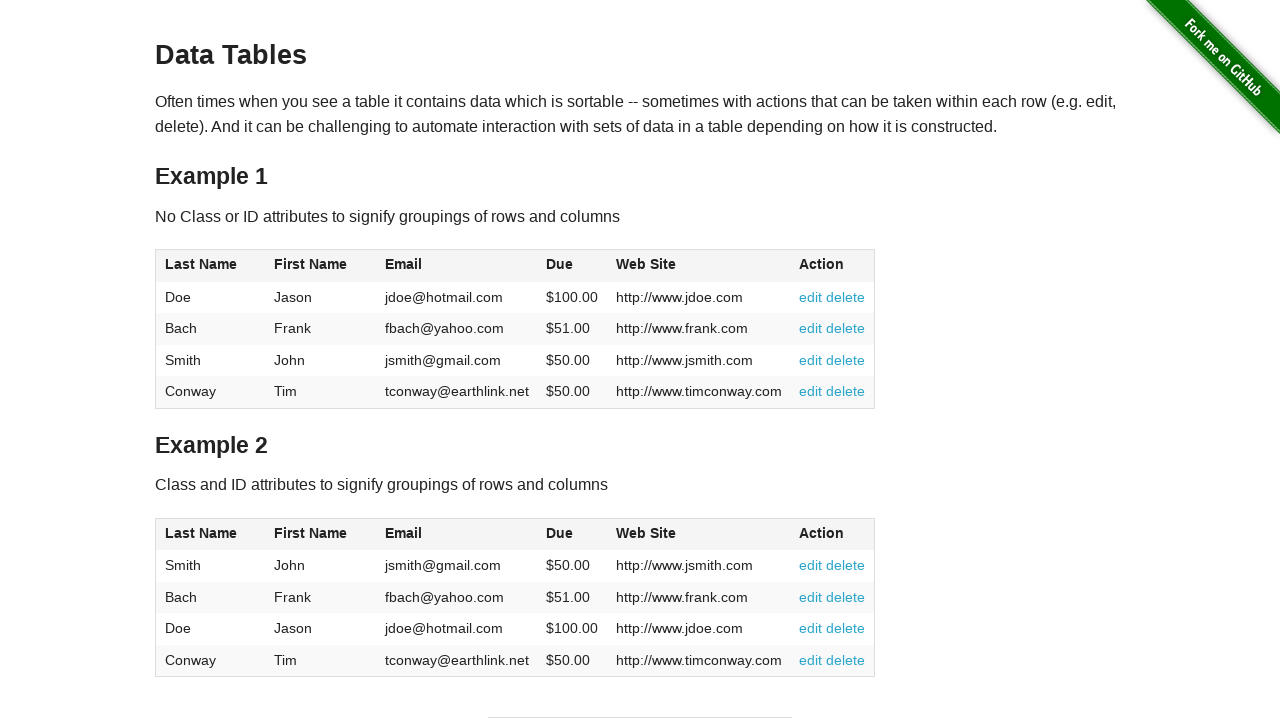